Tests textbox interaction by clearing an existing textbox and then entering new text into it on a public test page

Starting URL: https://omayo.blogspot.com/

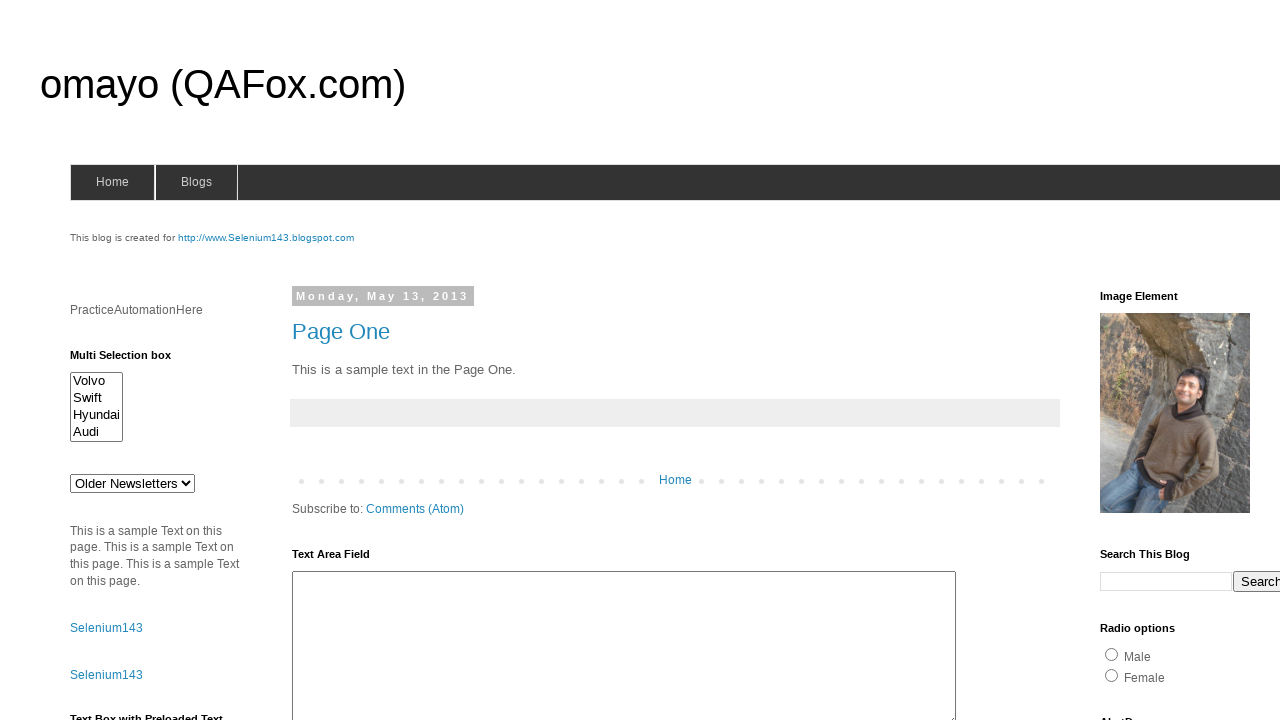

Navigated to omayo.blogspot.com test page
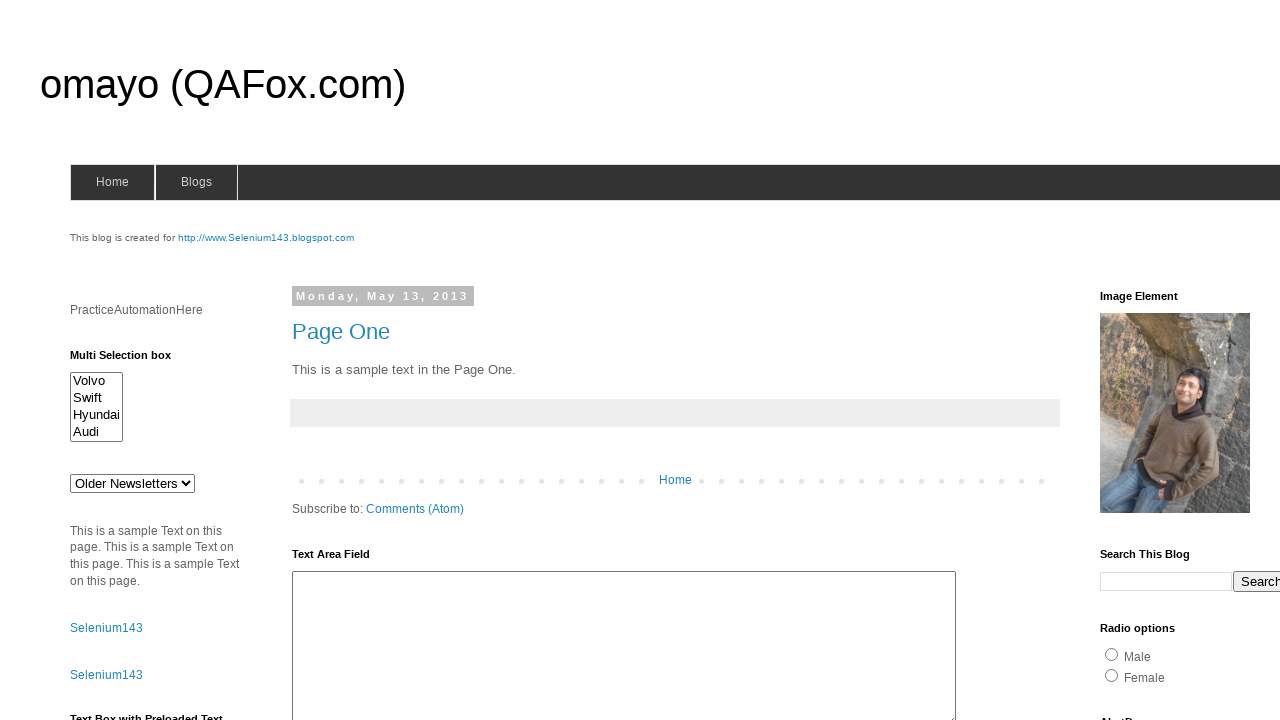

Cleared existing text from textbox1 on #textbox1
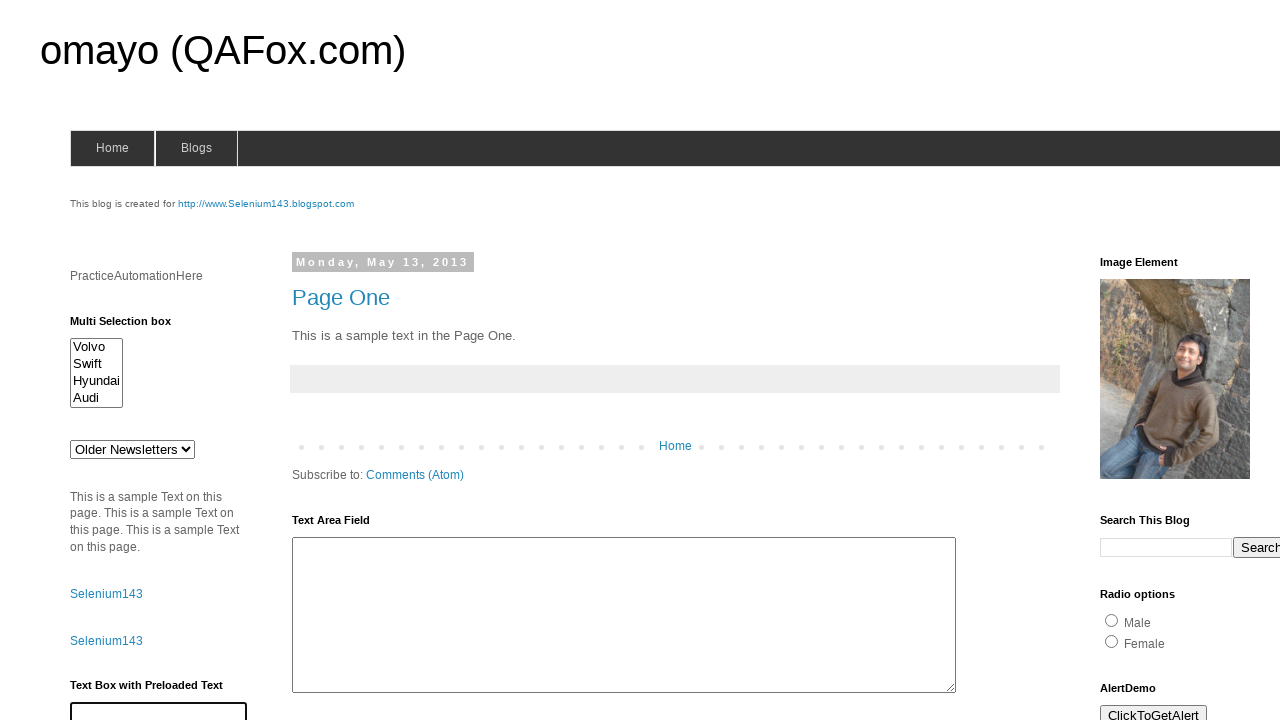

Entered 'selenium' into textbox1 on #textbox1
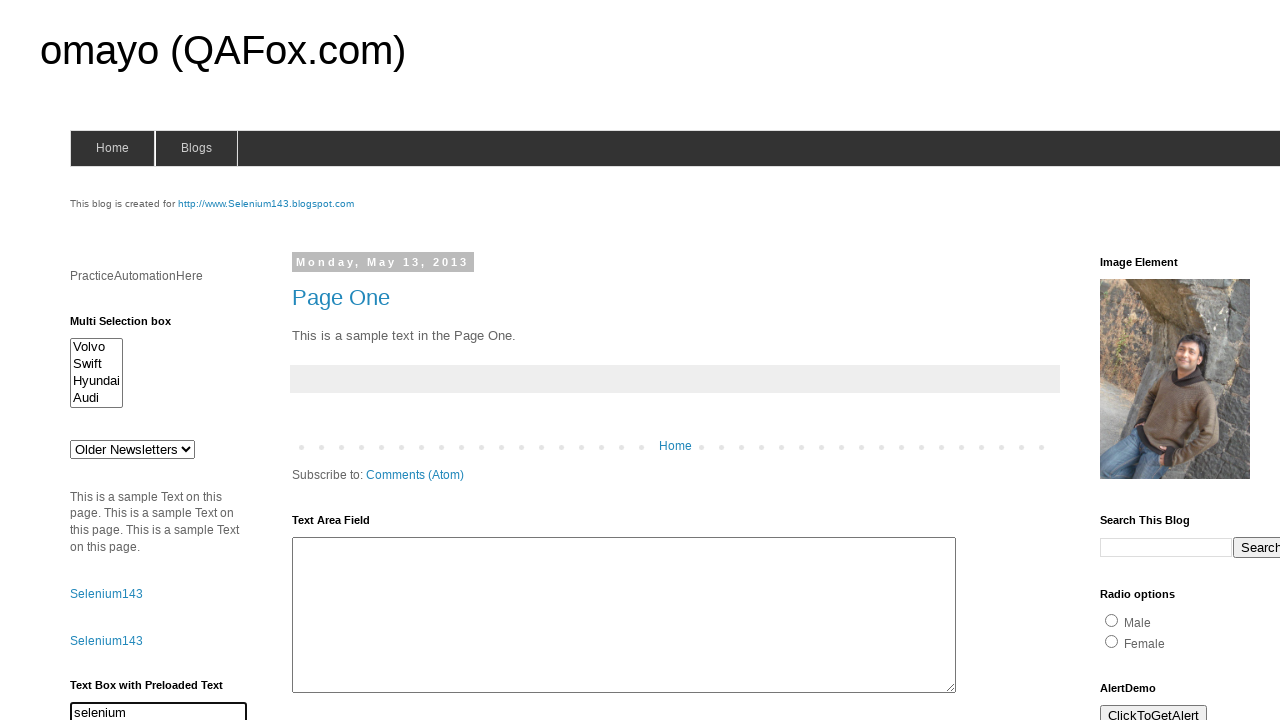

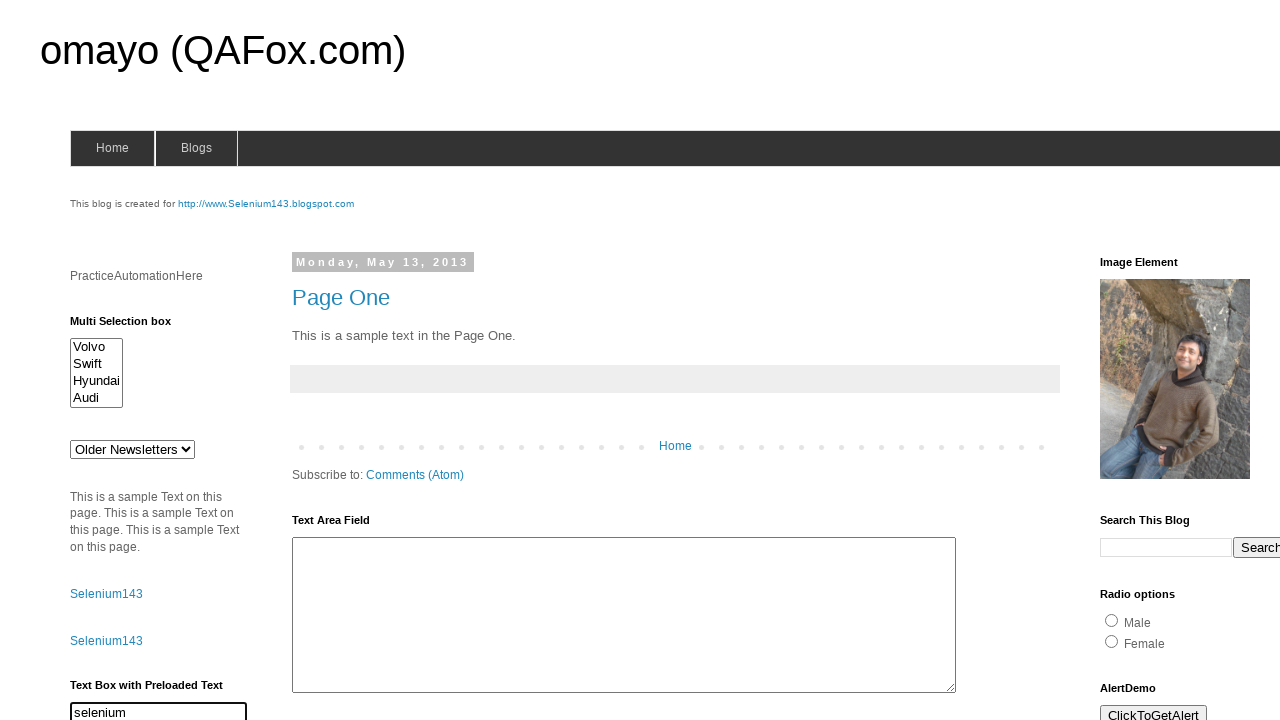